Tests checkbox interaction by checking if checkboxes are selected and clicking them based on their state - ensures checkbox1 is selected, then toggles checkbox2

Starting URL: https://the-internet.herokuapp.com/checkboxes

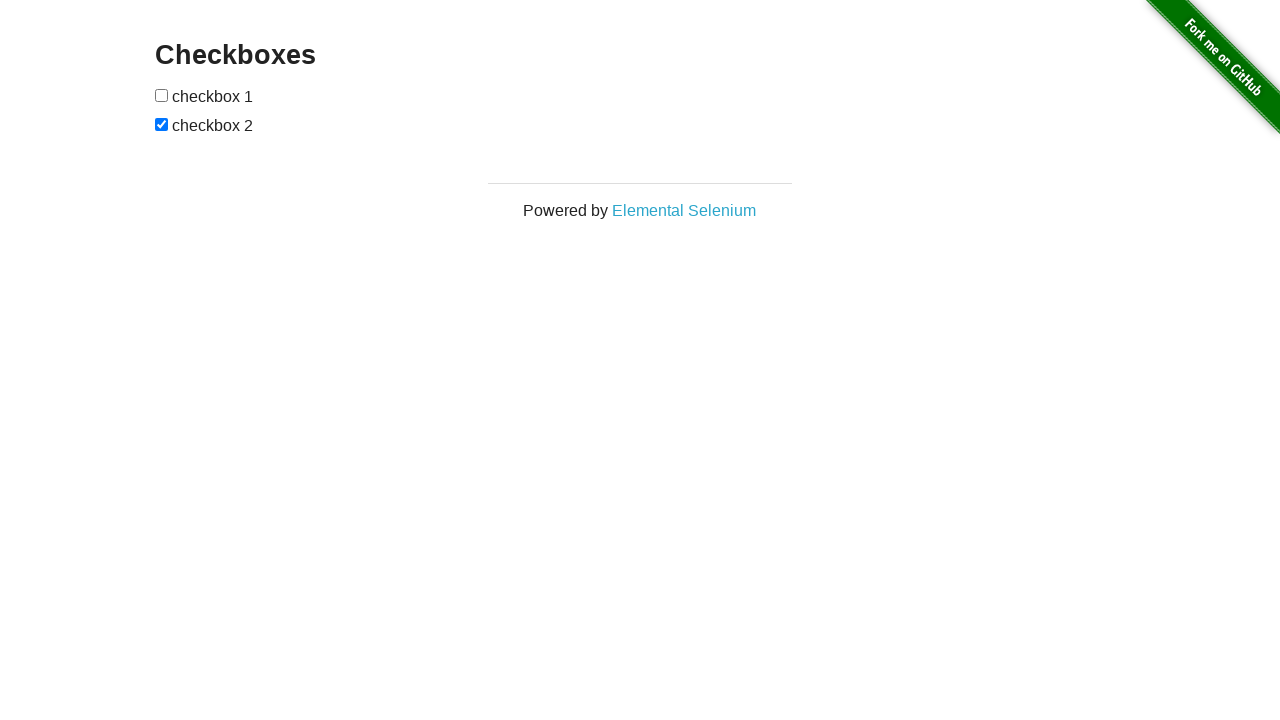

Located first checkbox element
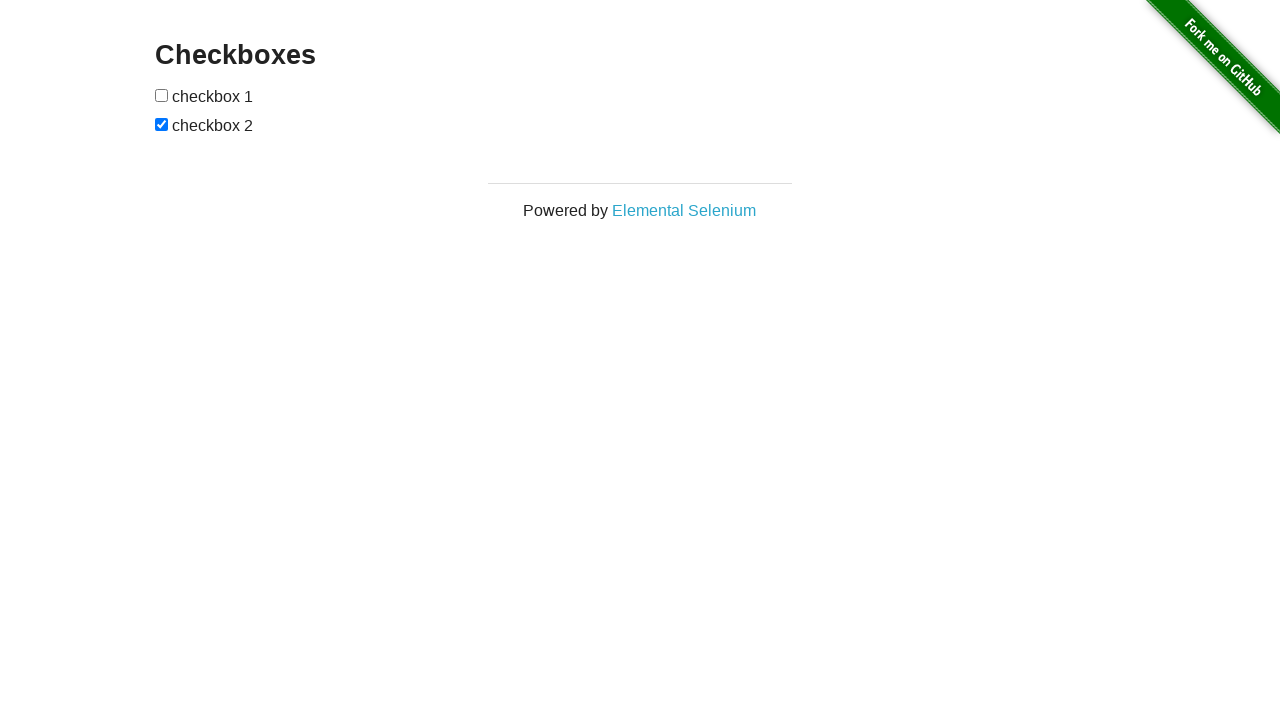

Located second checkbox element
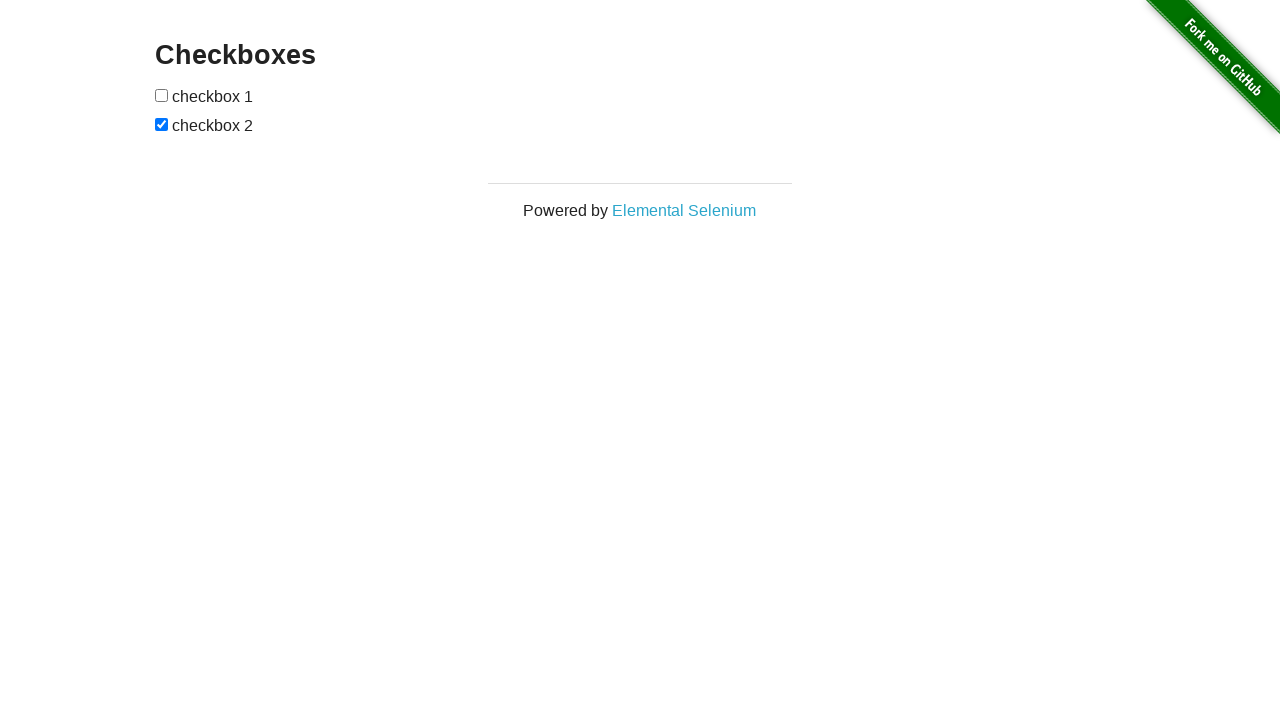

Waited for checkboxes to be visible
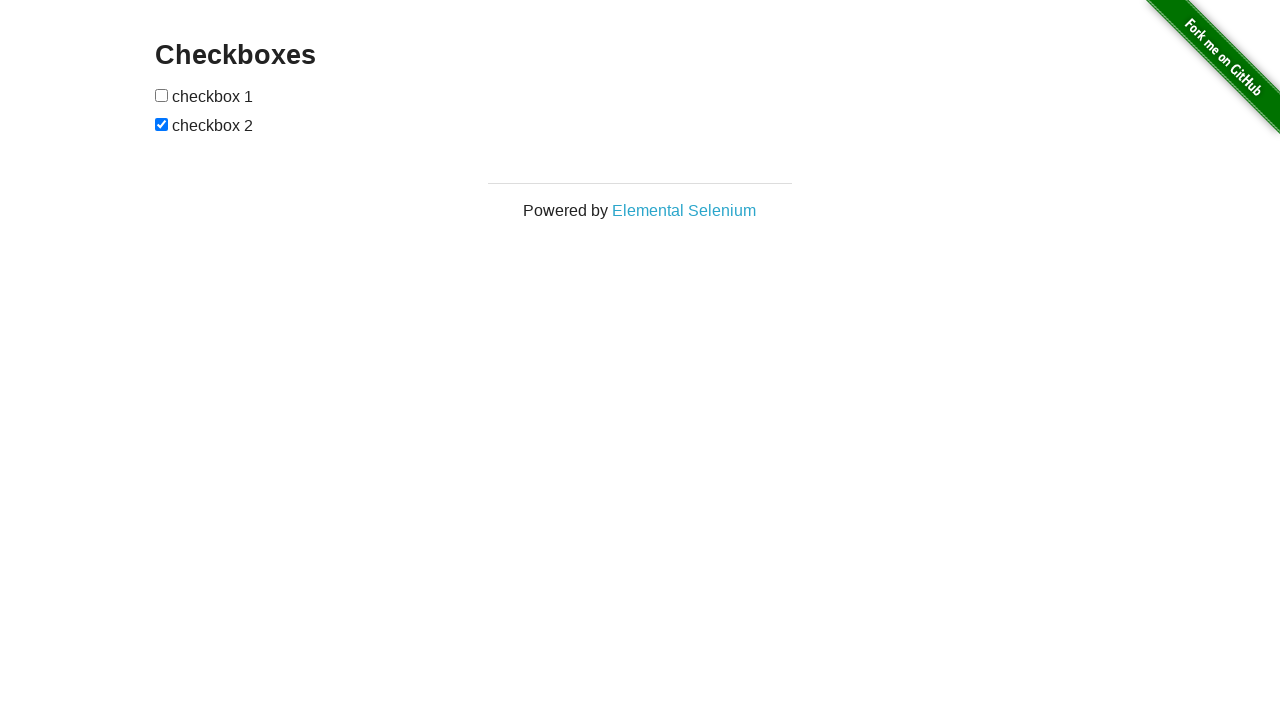

Clicked checkbox1 to select it at (162, 95) on (//*[@type='checkbox'])[1]
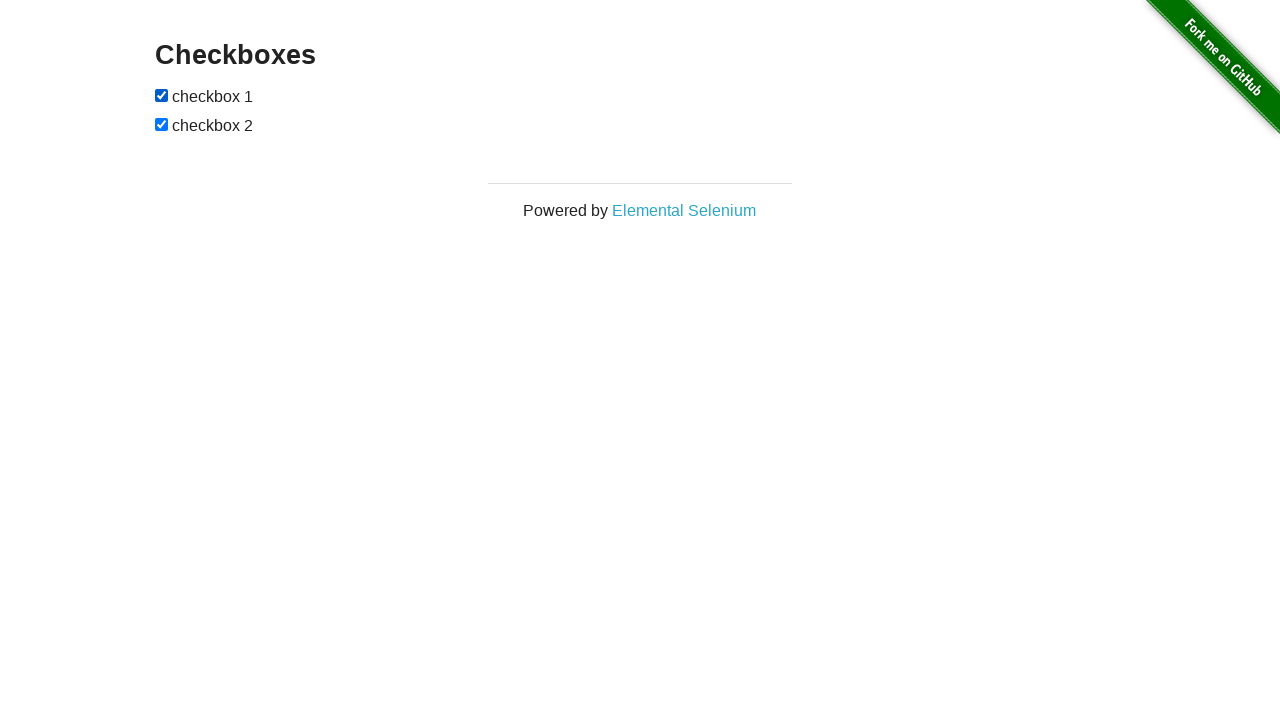

Checkbox2 was already selected, no action taken
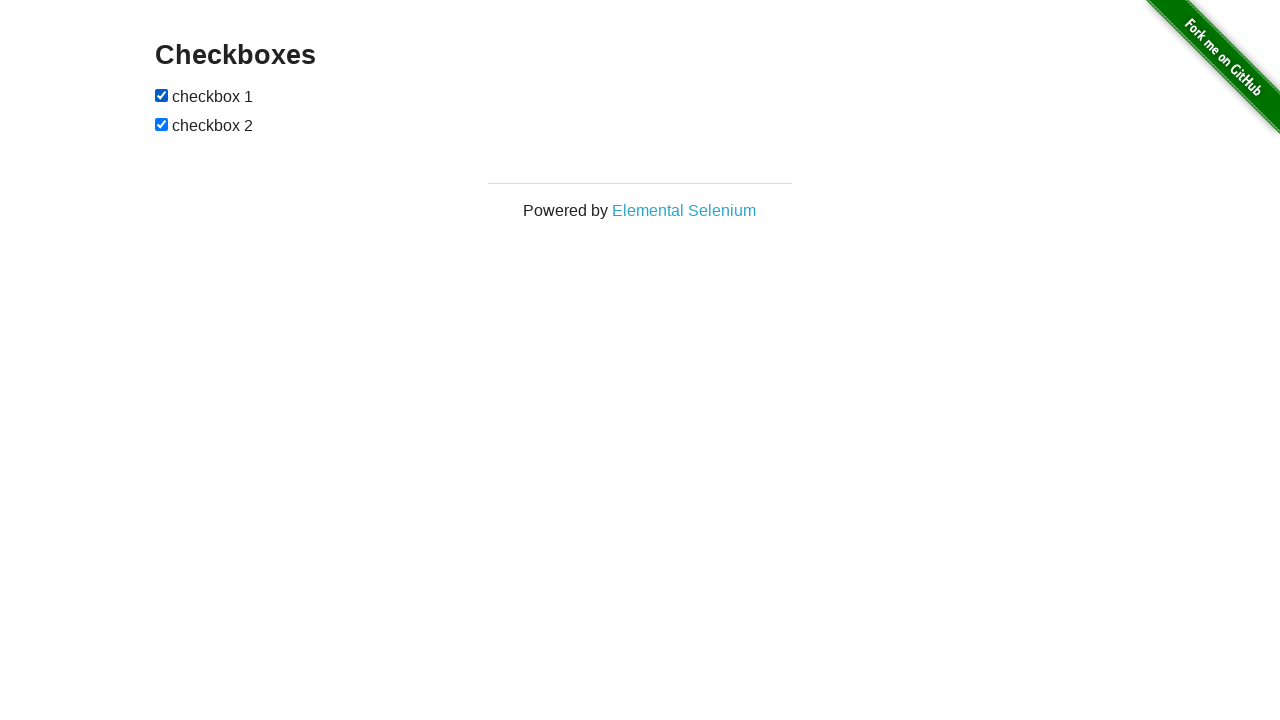

Clicked checkbox2 to deselect it at (162, 124) on (//*[@type='checkbox'])[2]
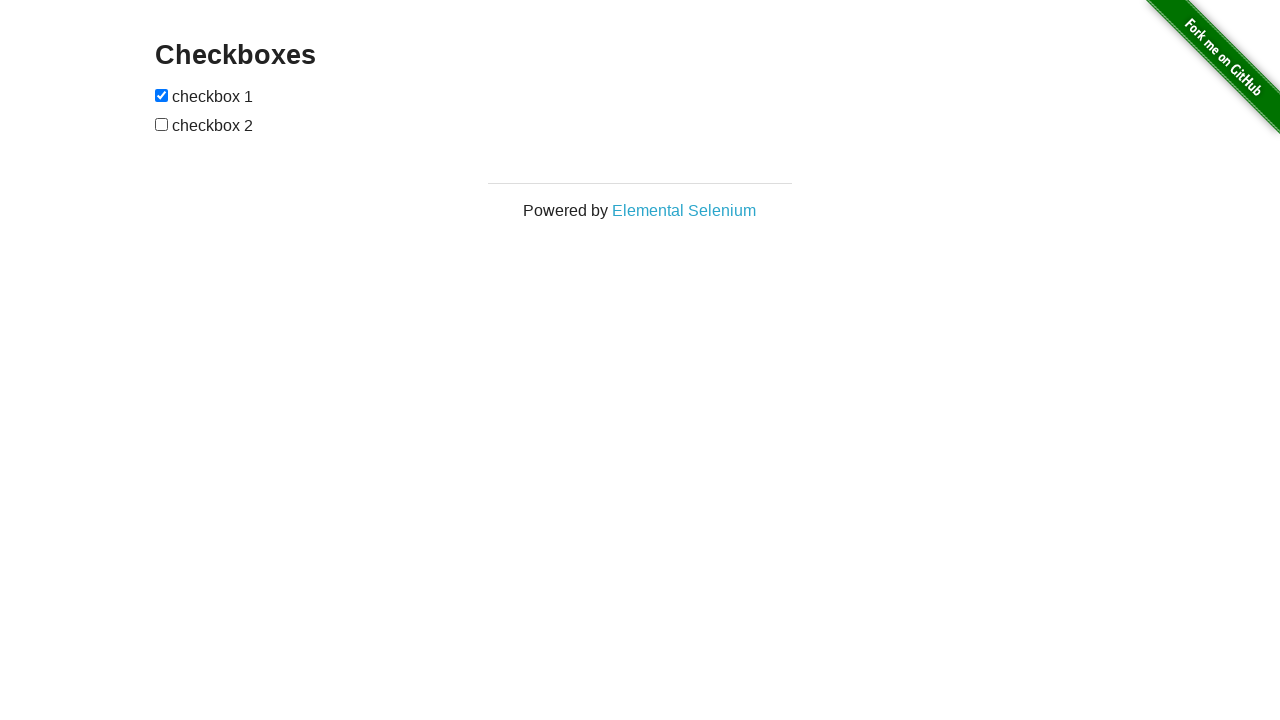

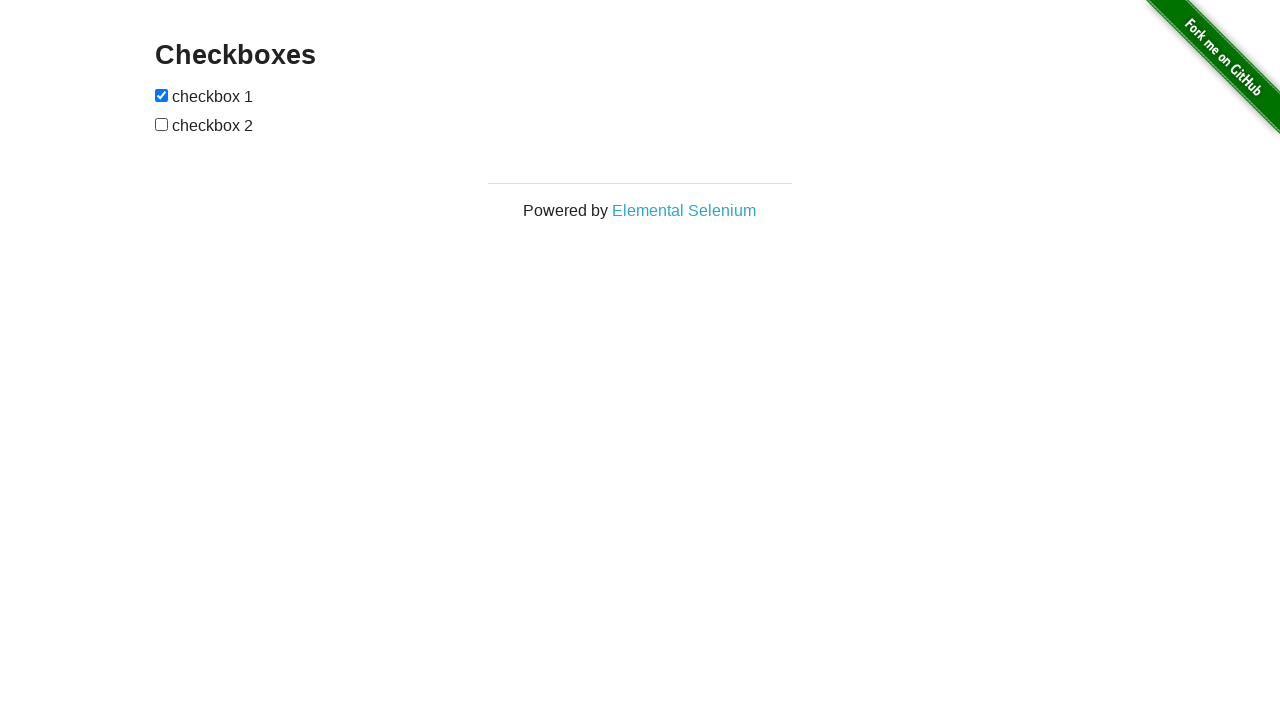